Tests keyboard input events by pressing a key, then using Ctrl+A to select all and Ctrl+C to copy on an input events demo page

Starting URL: https://v1.training-support.net/selenium/input-events

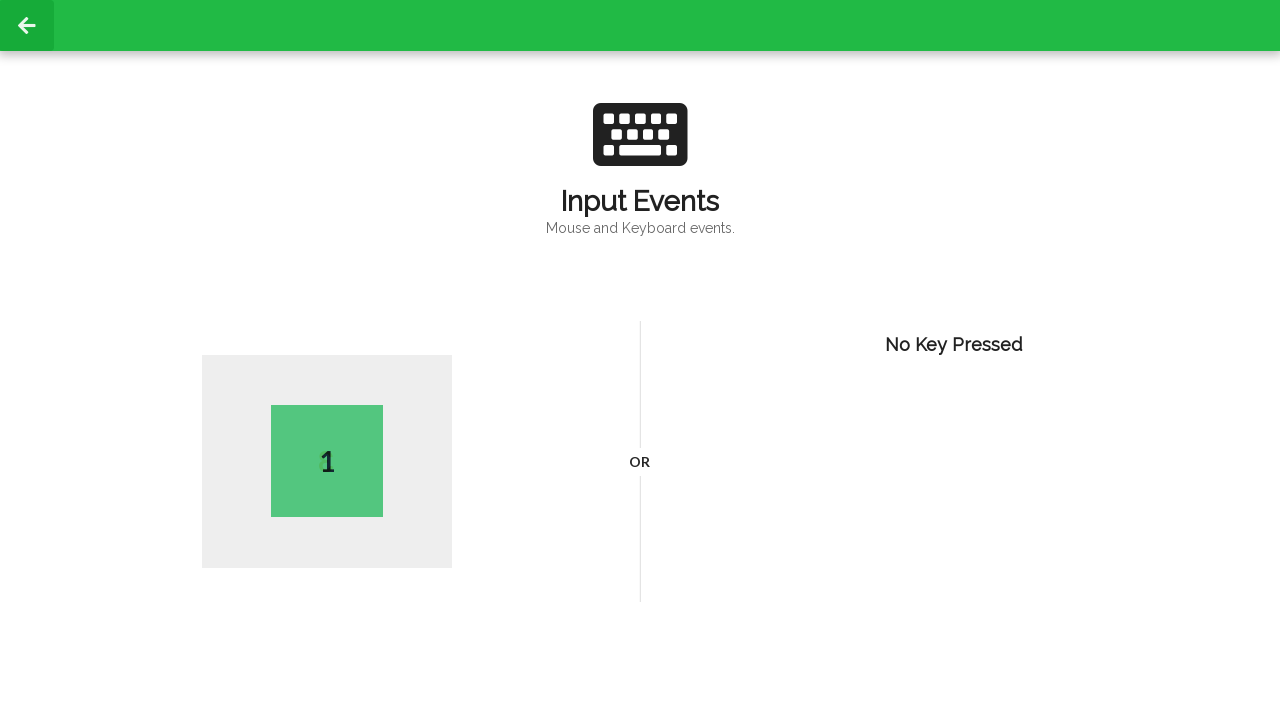

Navigated to input events demo page
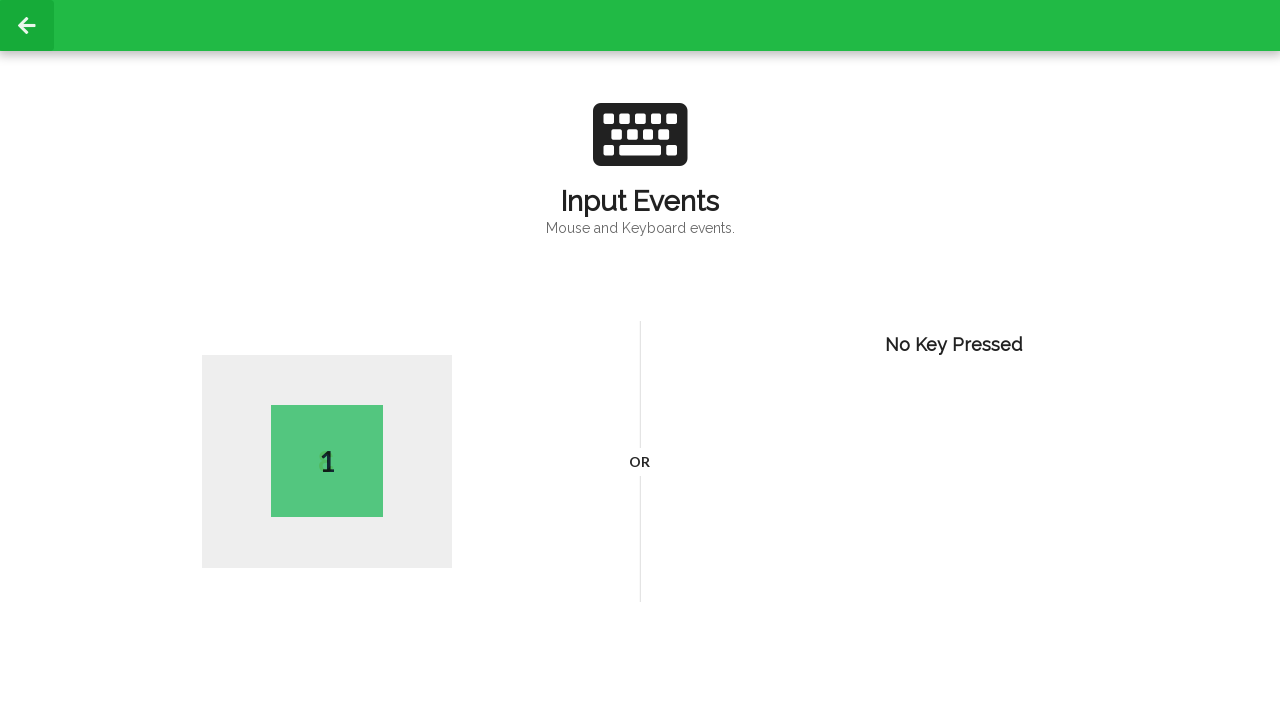

Pressed key 'A'
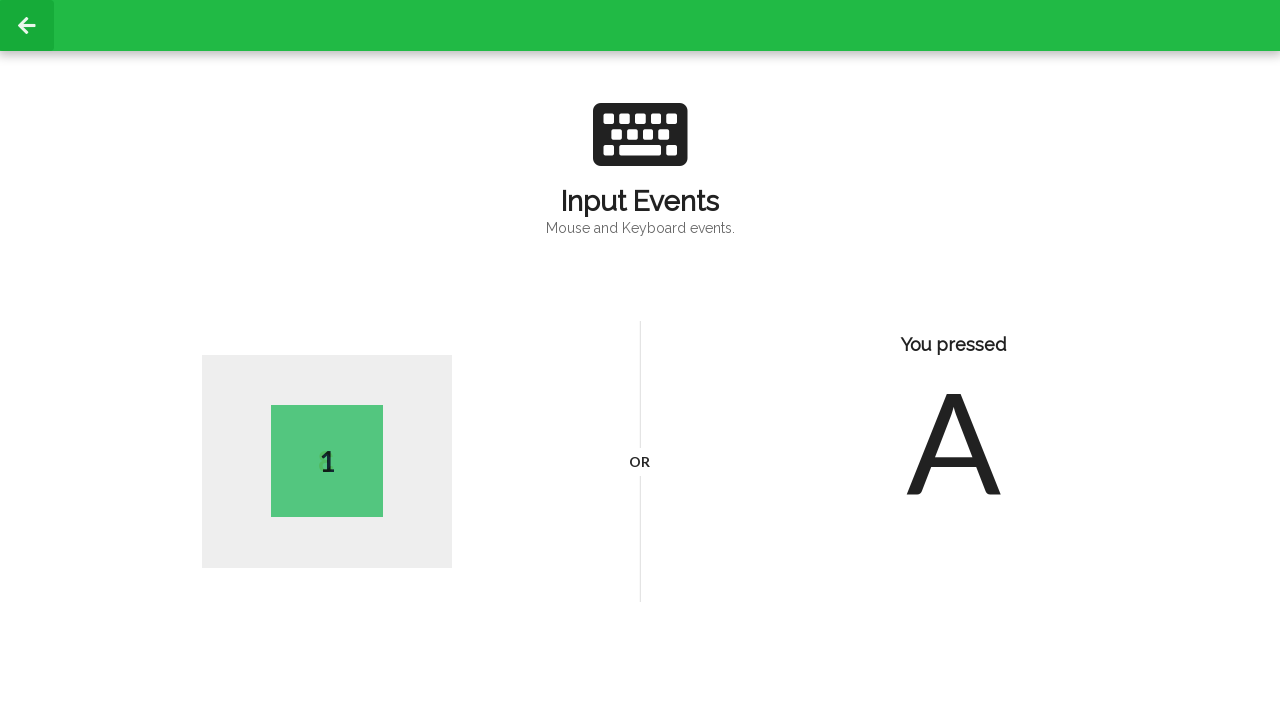

Pressed Ctrl+A to select all text
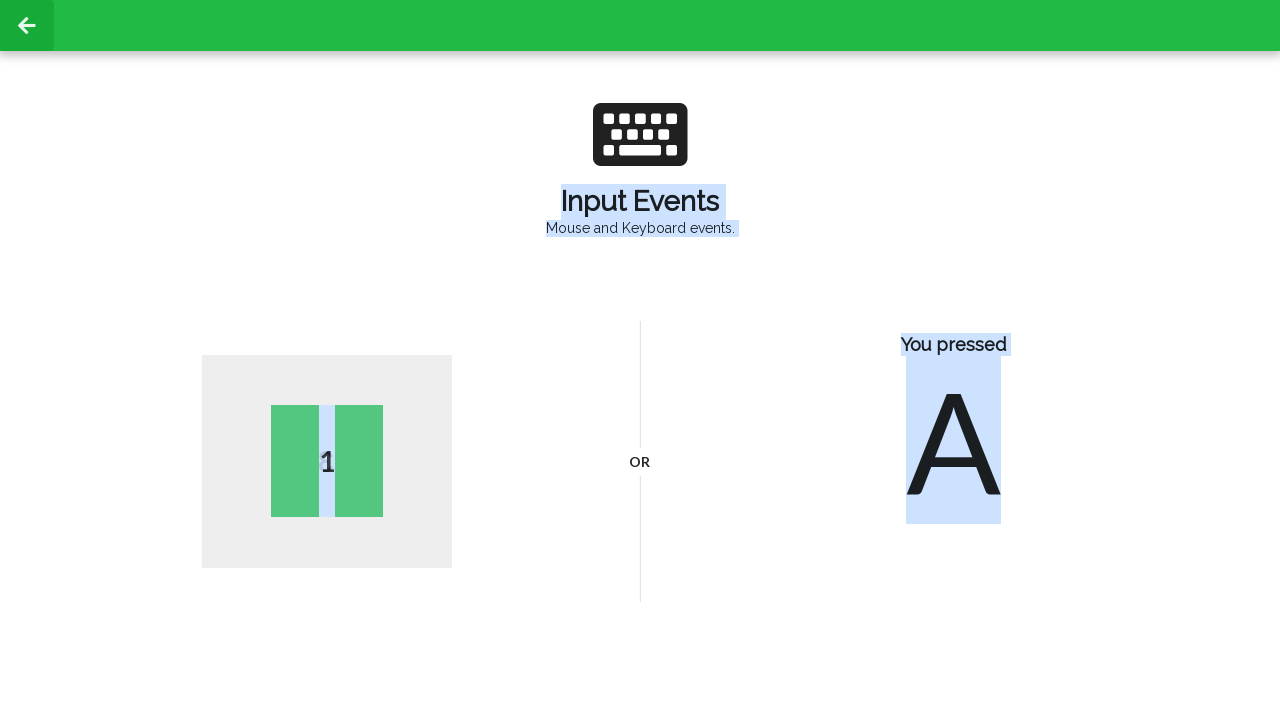

Pressed Ctrl+C to copy selected text
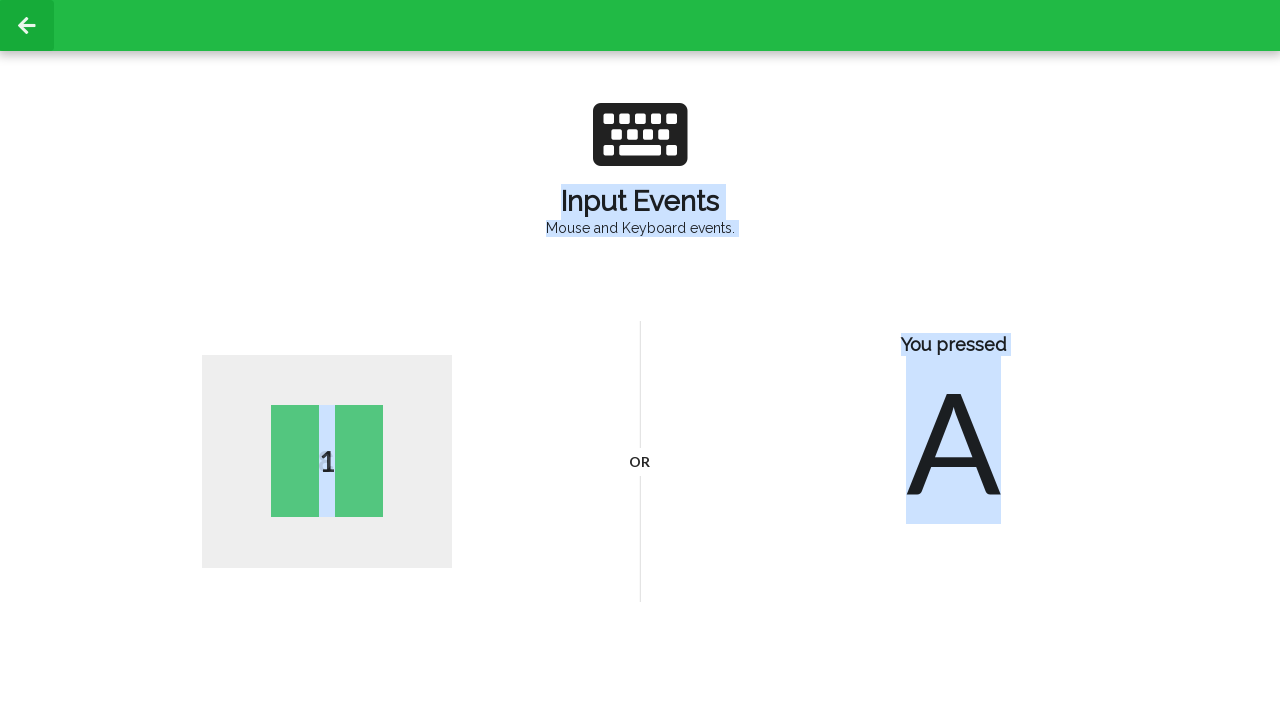

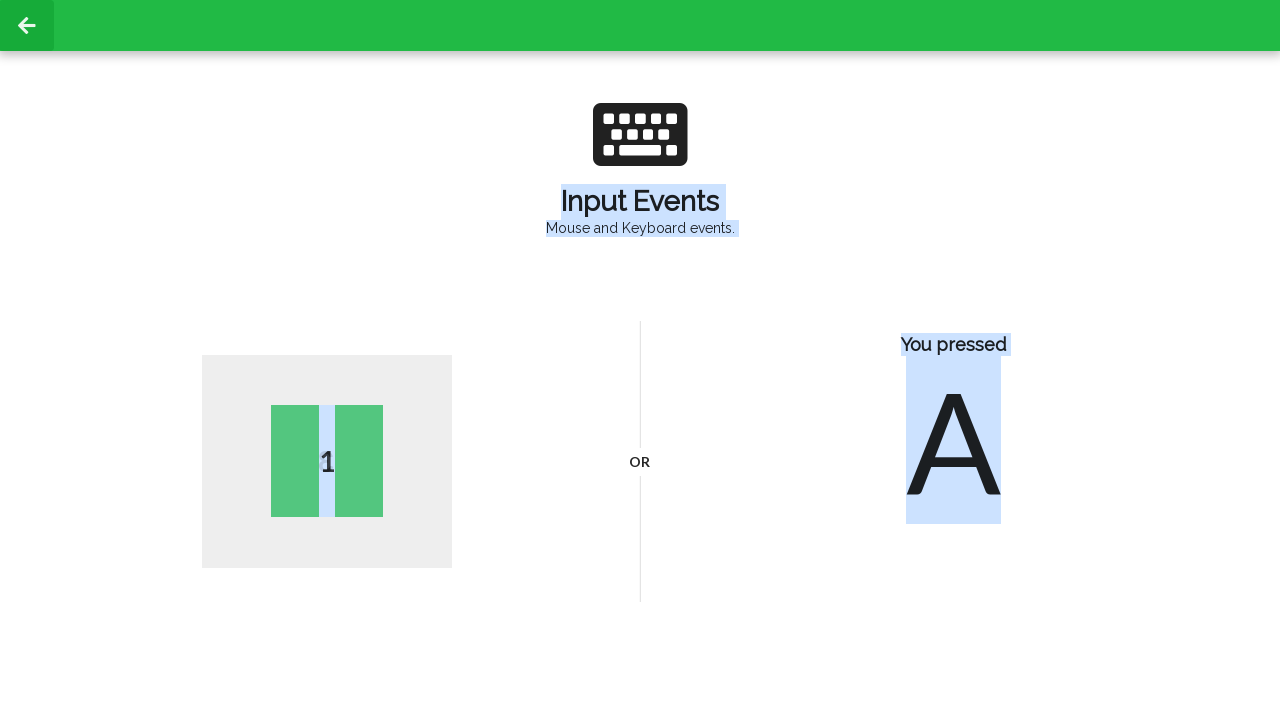